Tests that entering an empty string removes the todo item

Starting URL: https://demo.playwright.dev/todomvc

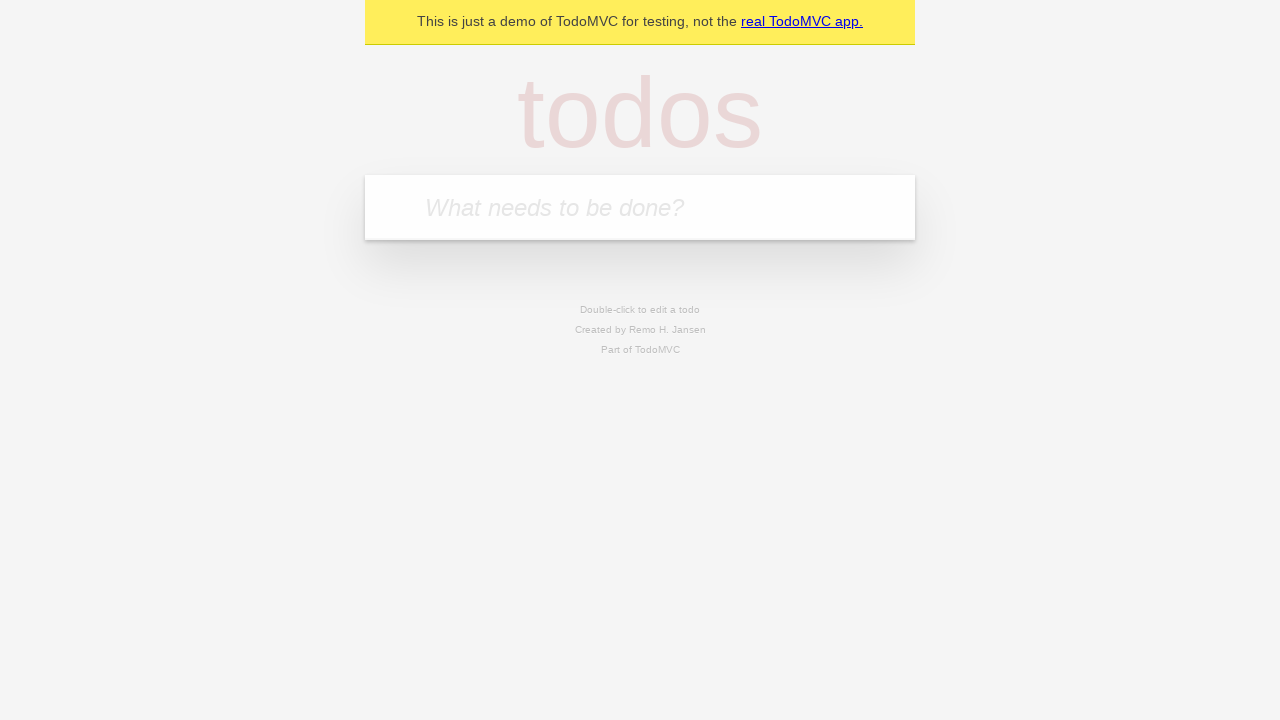

Filled todo input with 'buy some cheese' on internal:attr=[placeholder="What needs to be done?"i]
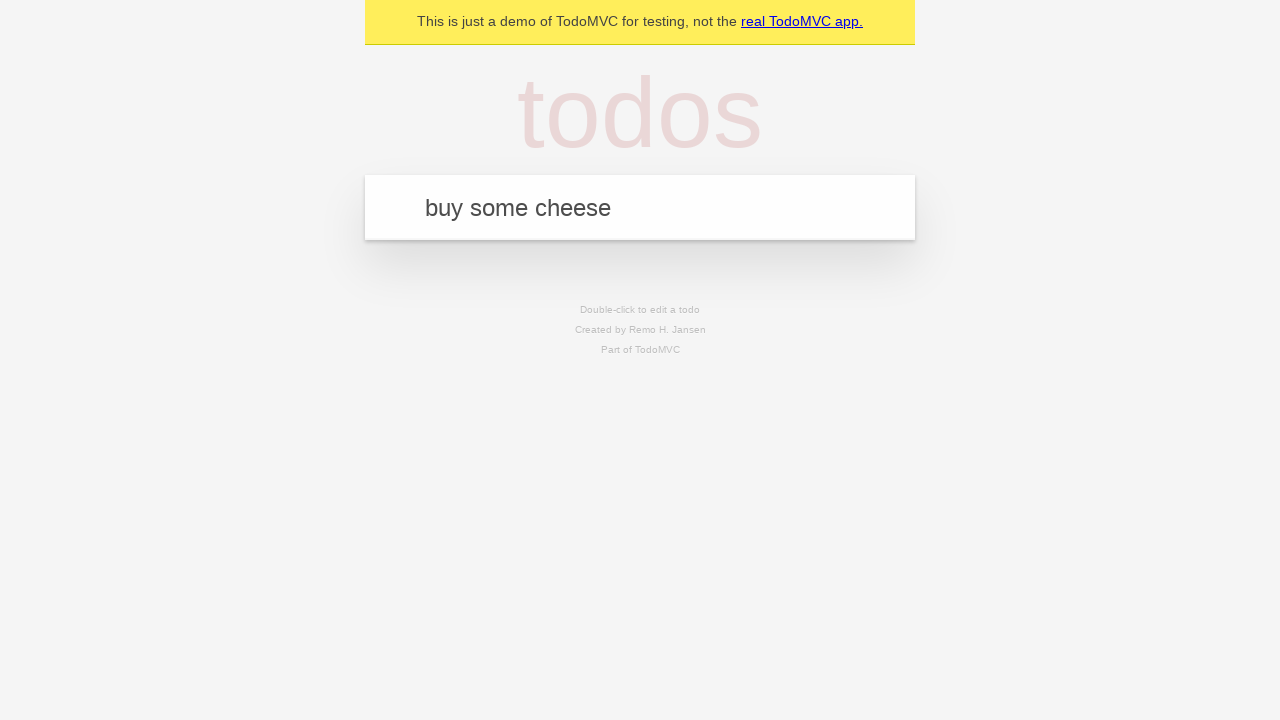

Pressed Enter to add first todo item on internal:attr=[placeholder="What needs to be done?"i]
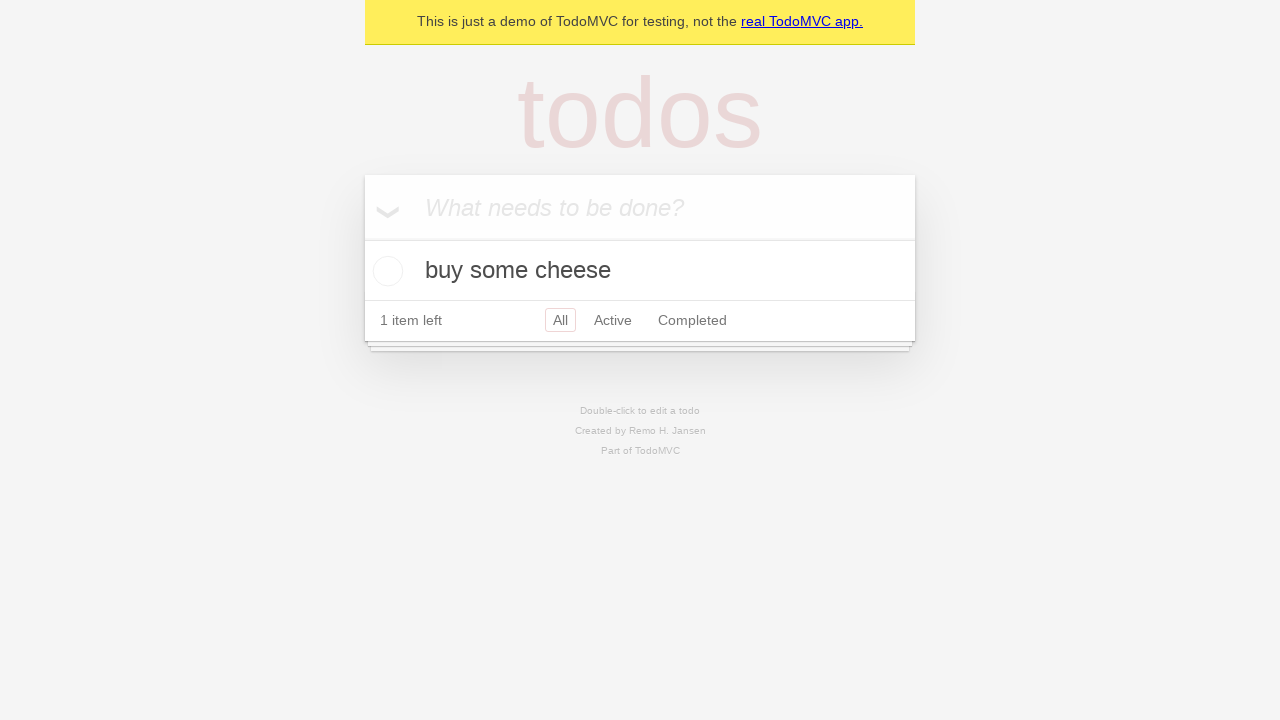

Filled todo input with 'feed the cat' on internal:attr=[placeholder="What needs to be done?"i]
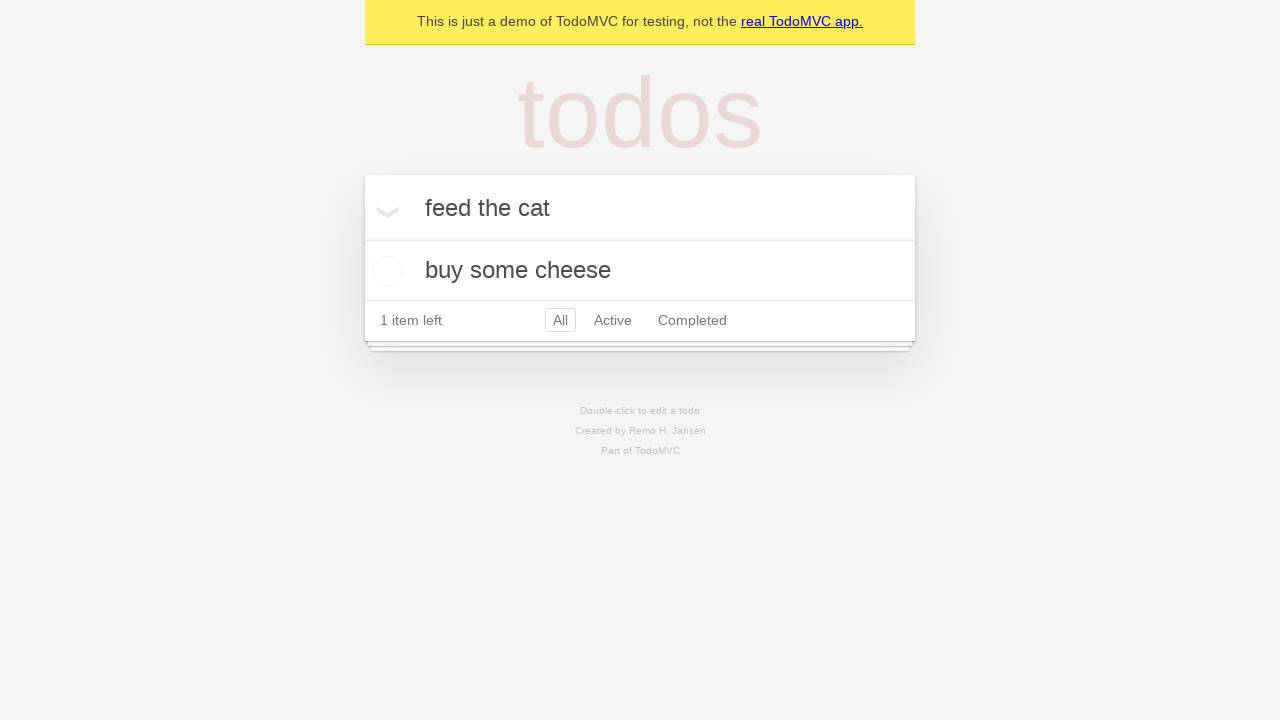

Pressed Enter to add second todo item on internal:attr=[placeholder="What needs to be done?"i]
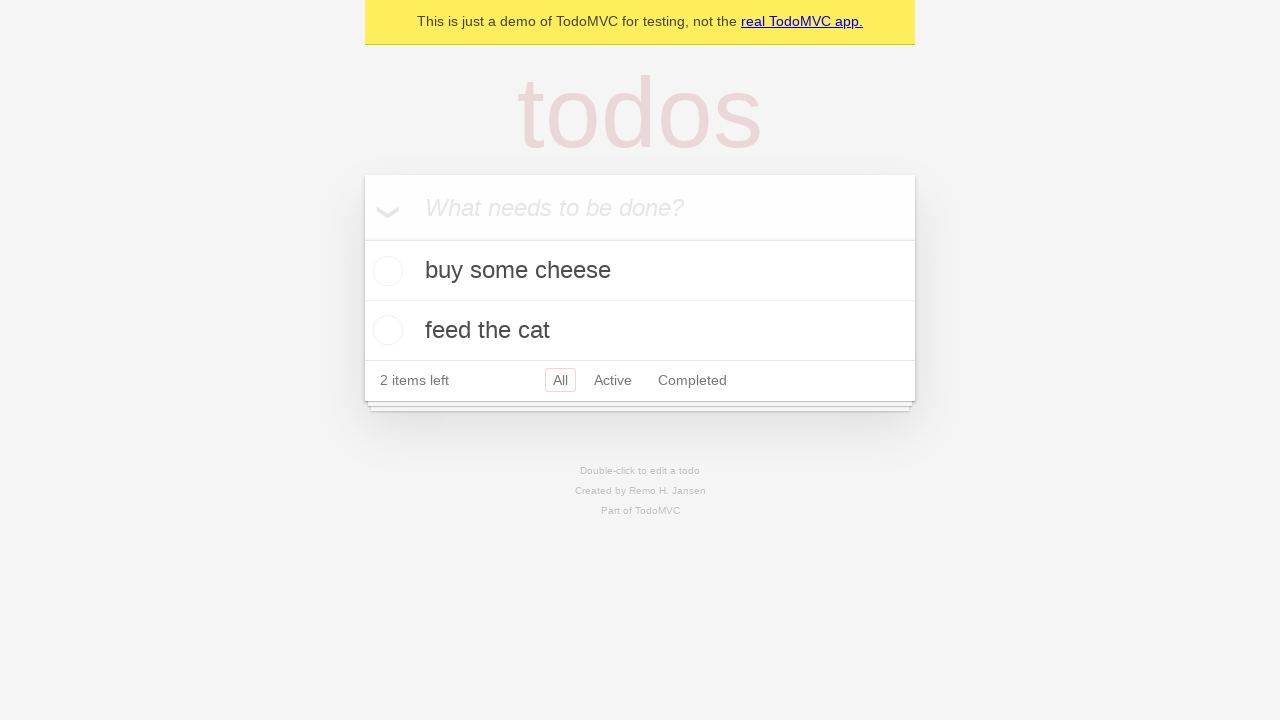

Filled todo input with 'book a doctors appointment' on internal:attr=[placeholder="What needs to be done?"i]
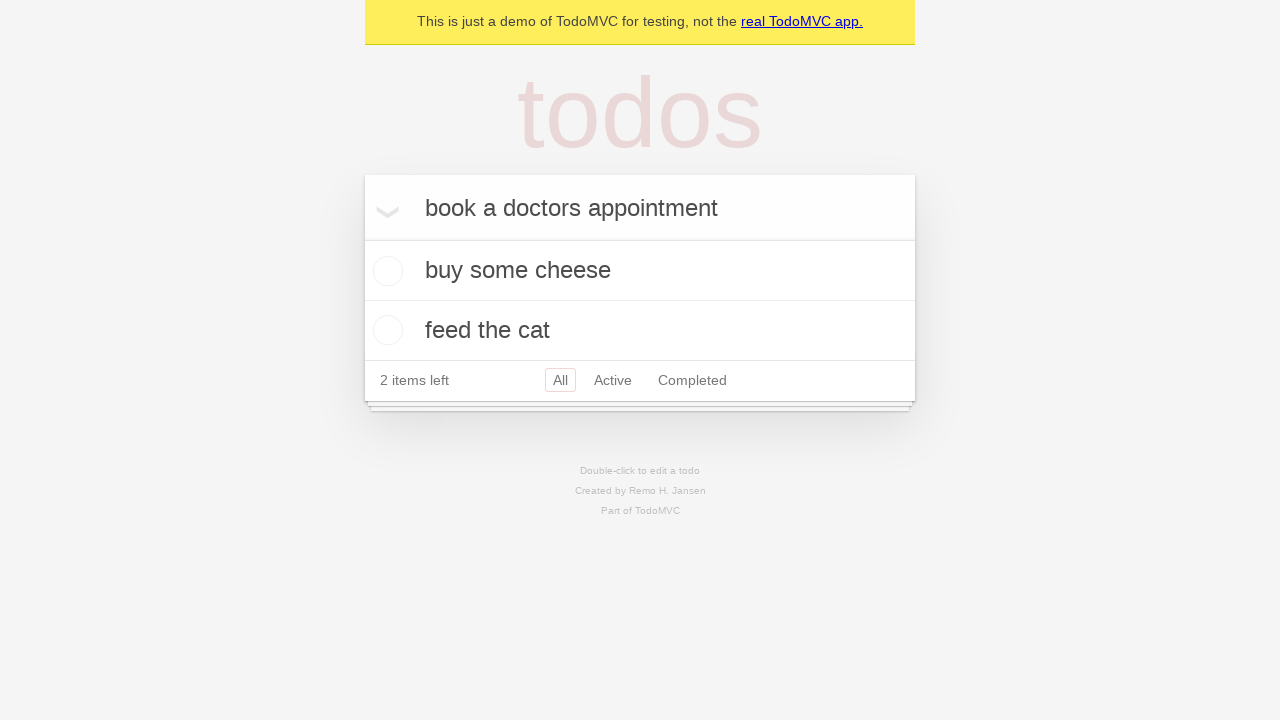

Pressed Enter to add third todo item on internal:attr=[placeholder="What needs to be done?"i]
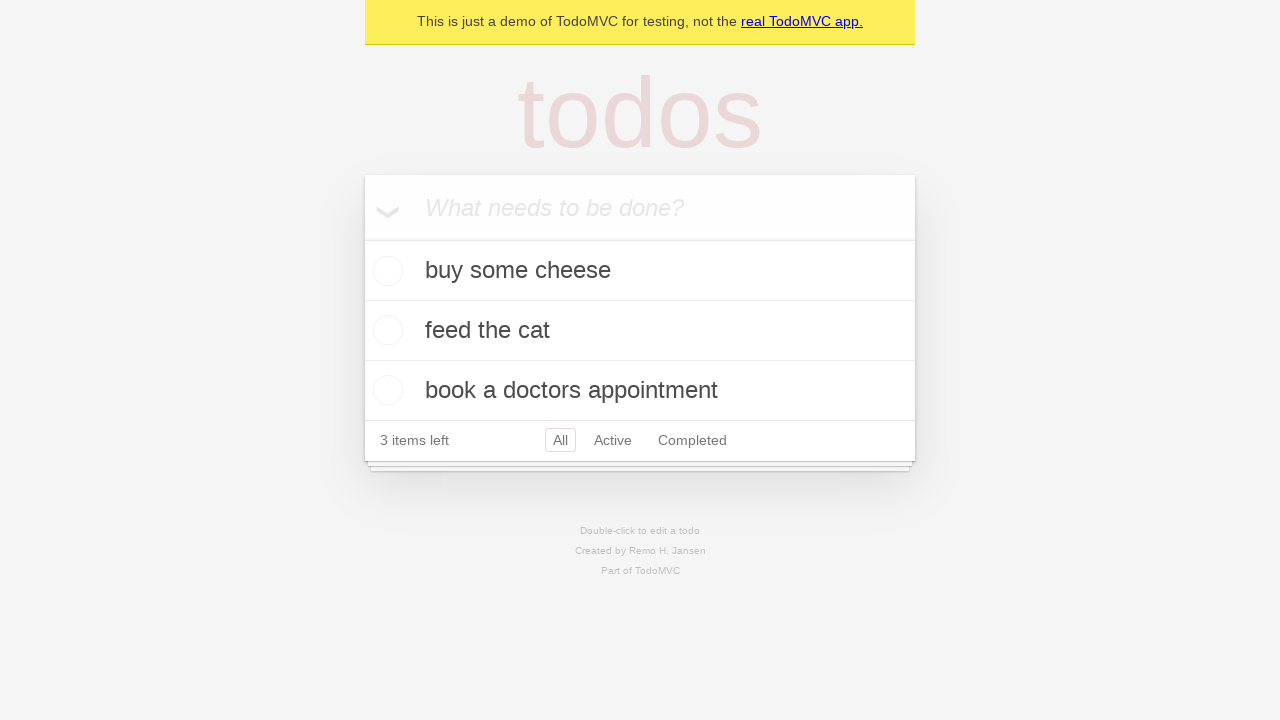

Double-clicked second todo item to enter edit mode at (640, 331) on internal:testid=[data-testid="todo-item"s] >> nth=1
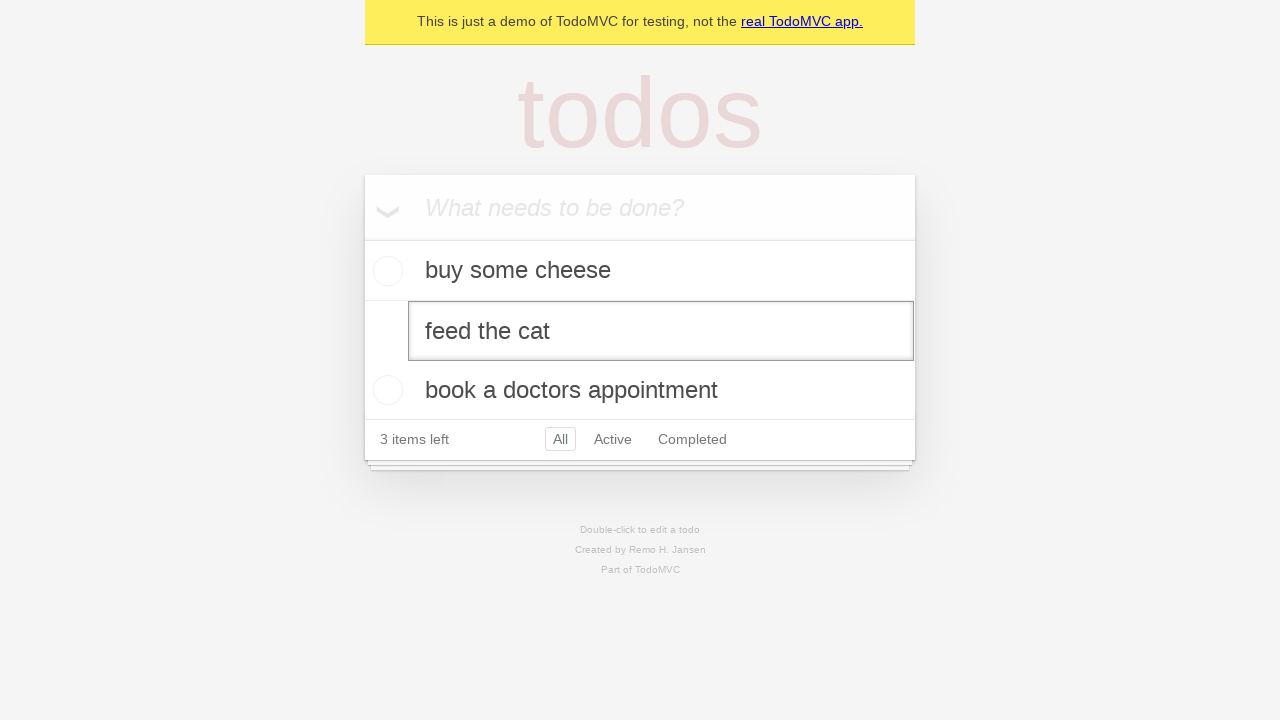

Cleared text from edit field on internal:testid=[data-testid="todo-item"s] >> nth=1 >> internal:role=textbox[nam
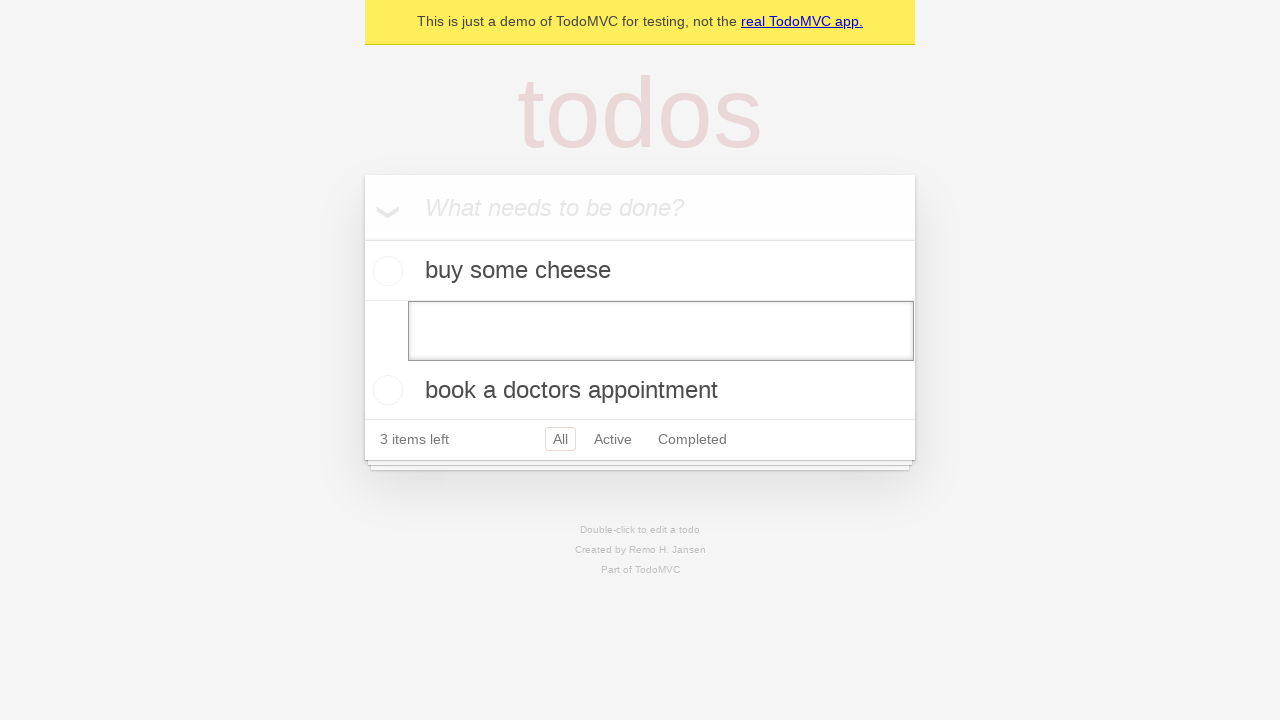

Pressed Enter to confirm empty text entry, removing todo item on internal:testid=[data-testid="todo-item"s] >> nth=1 >> internal:role=textbox[nam
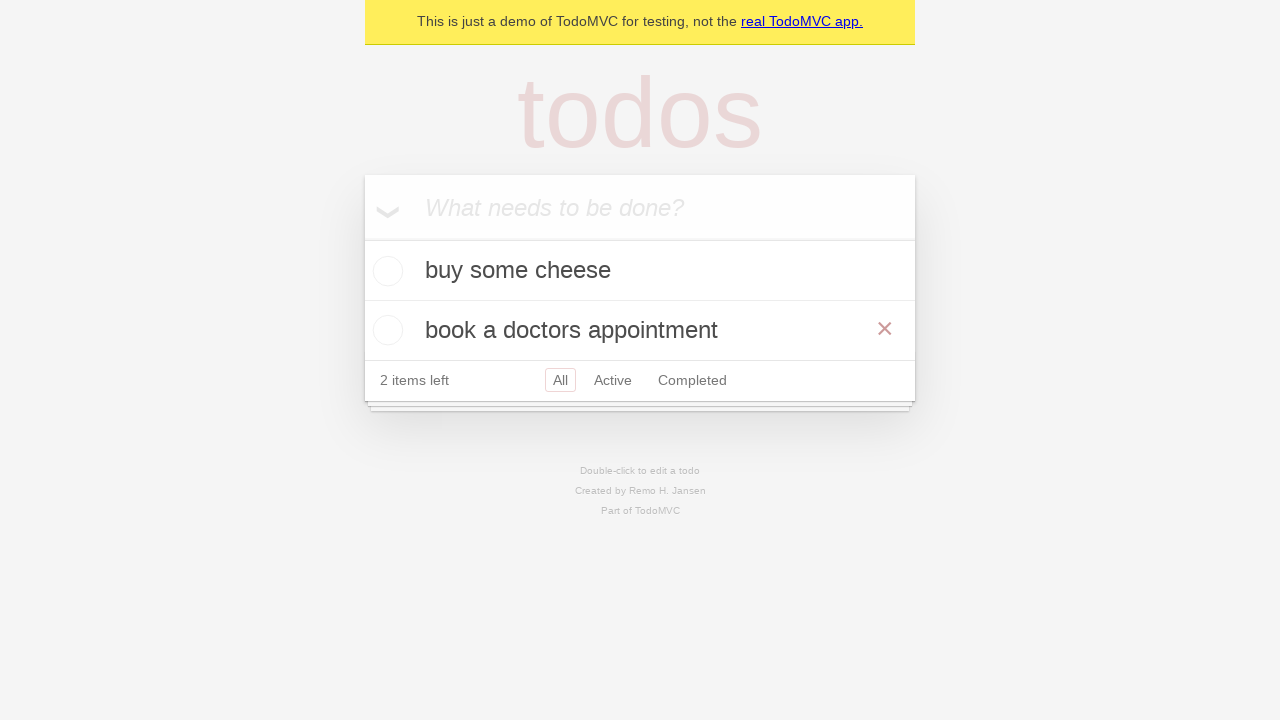

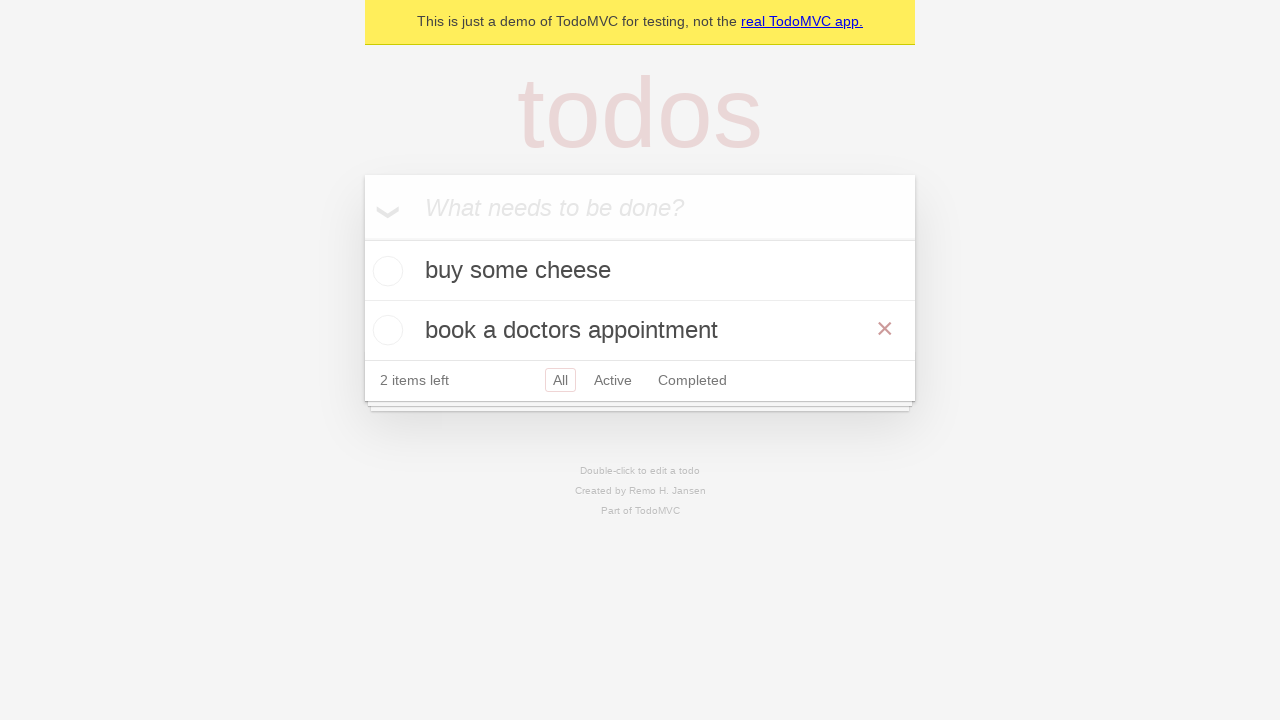